Tests date picker functionality by clicking on the calendar and selecting today's date

Starting URL: https://jqueryui.com/datepicker/

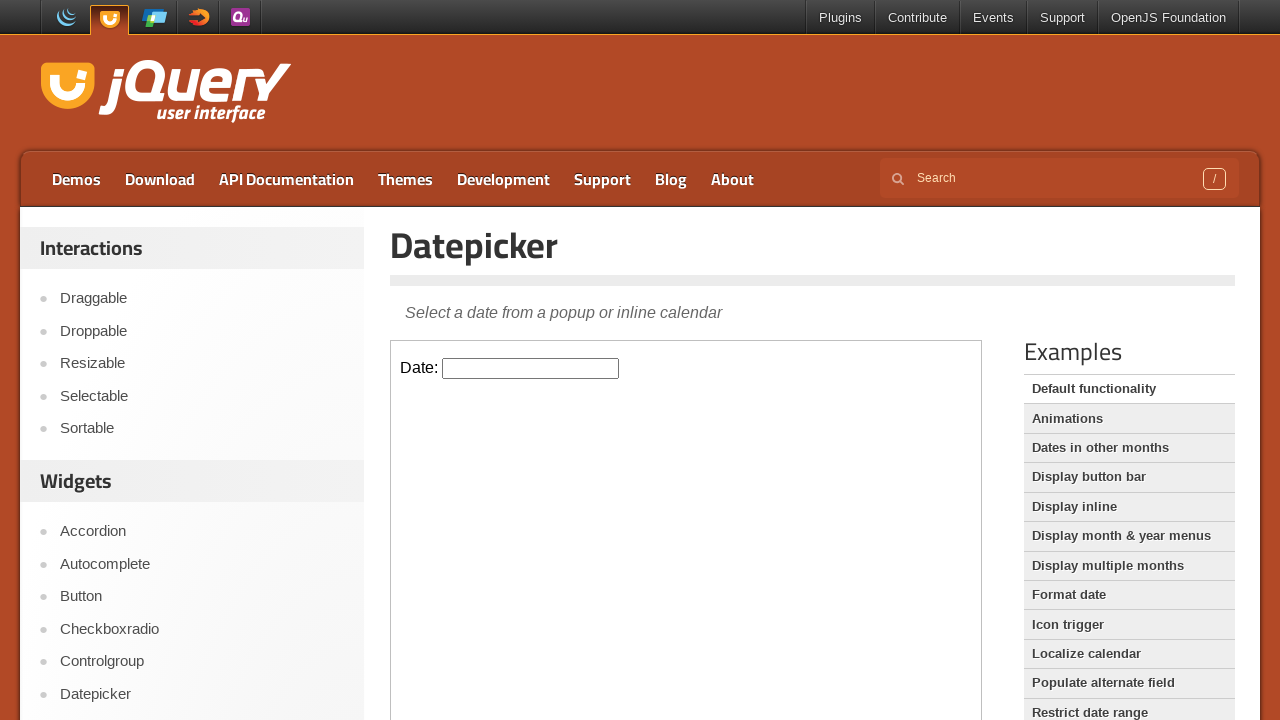

Located iframe containing the datepicker
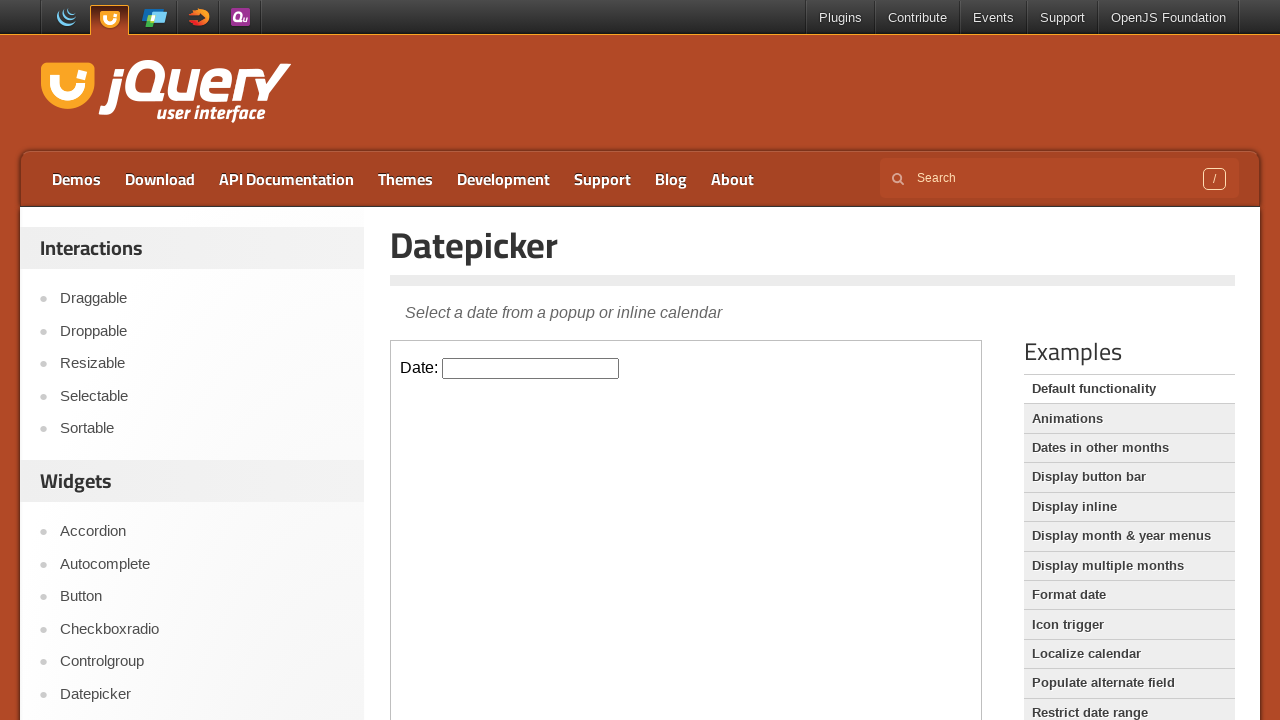

Clicked on datepicker input to open calendar at (531, 368) on iframe.demo-frame >> internal:control=enter-frame >> #datepicker
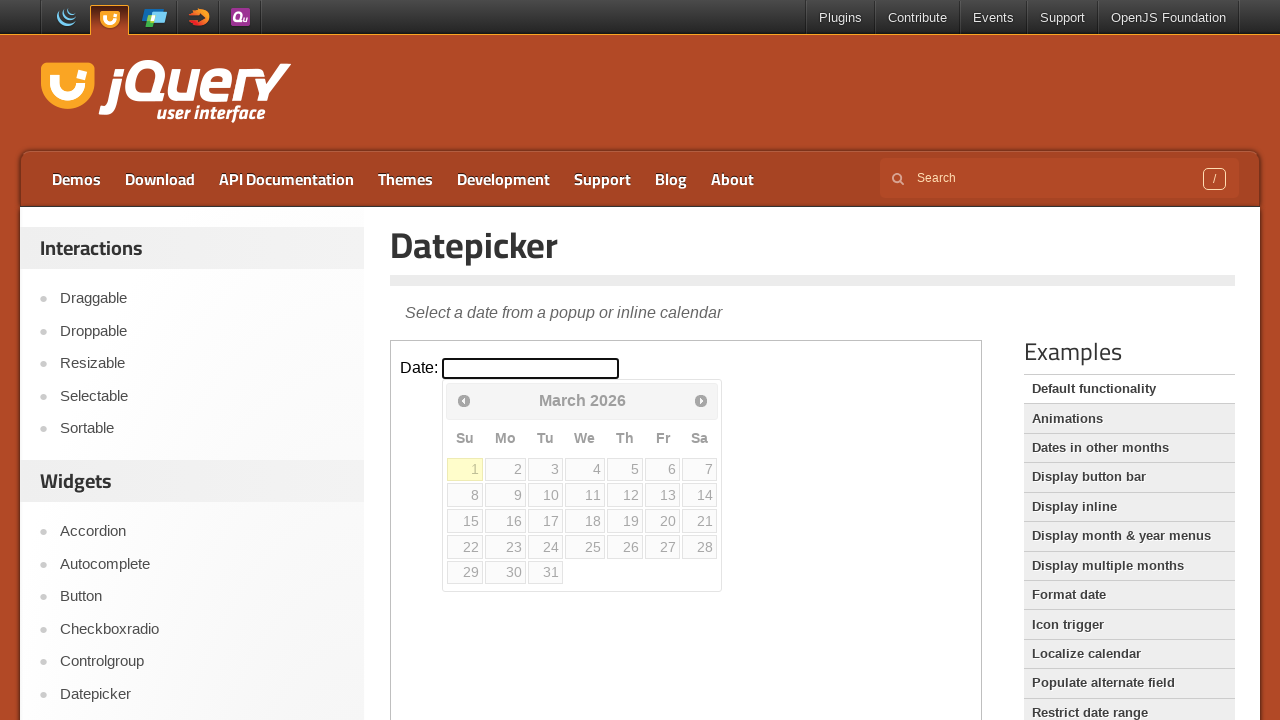

Selected today's date from the calendar at (465, 469) on iframe.demo-frame >> internal:control=enter-frame >> td.ui-datepicker-days-cell-
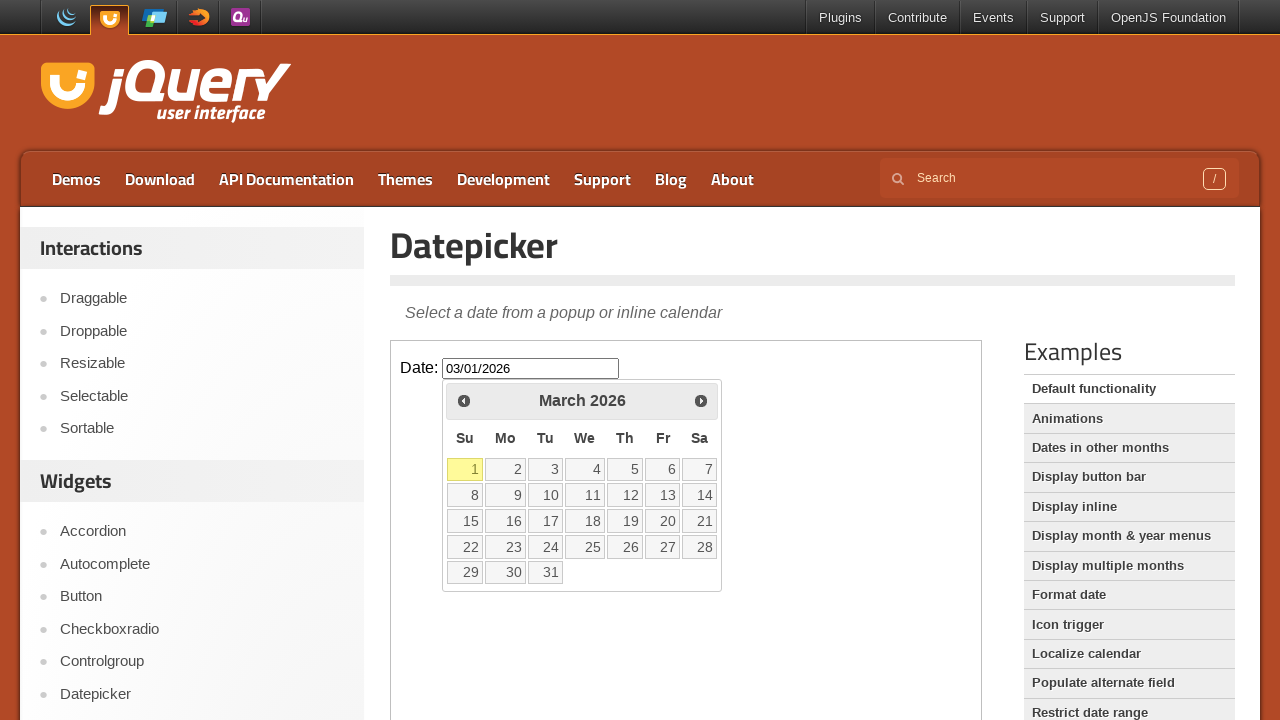

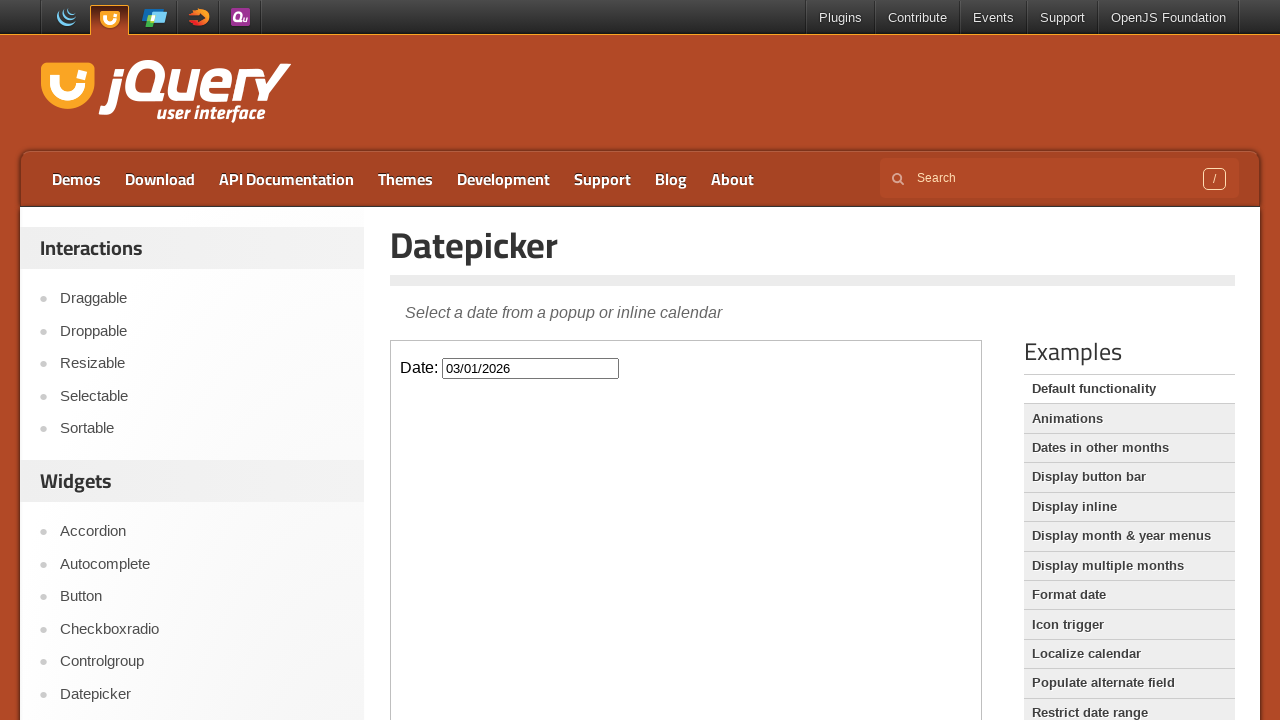